Tests search functionality by searching for "MacBook" and verifying the product appears in results

Starting URL: http://opencart.abstracta.us/

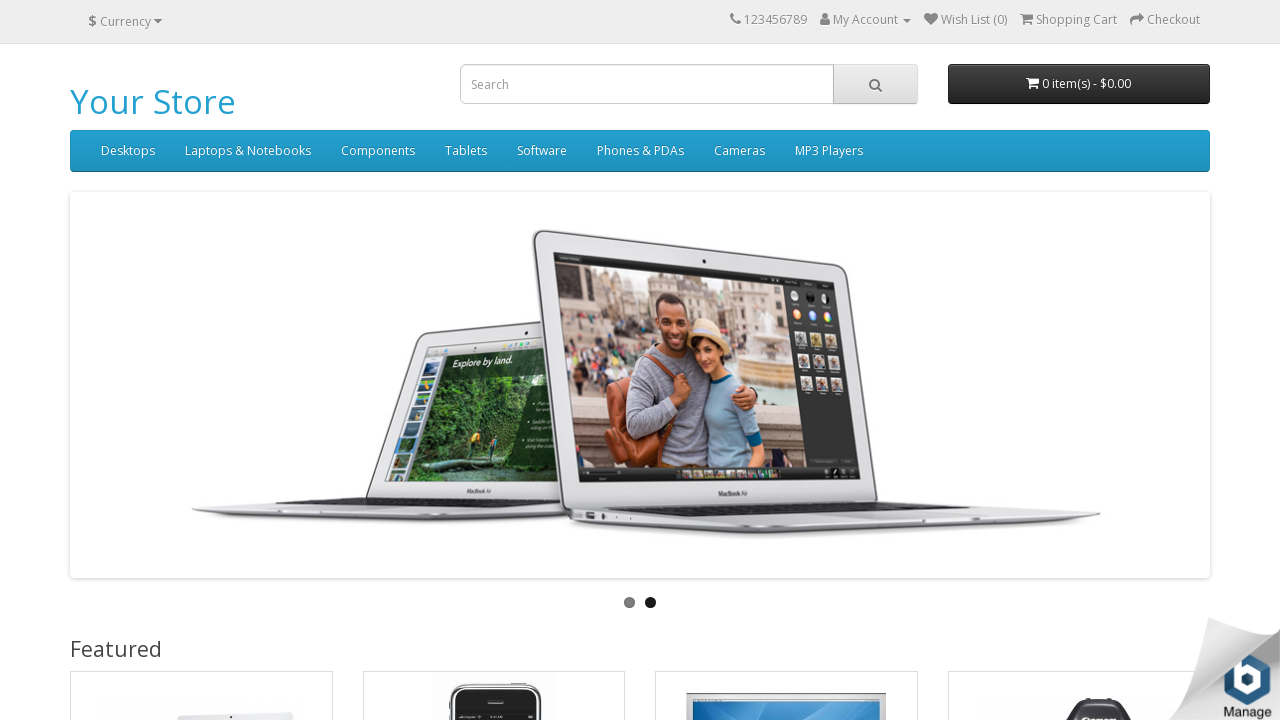

Filled search box with 'MacBook' on #search input
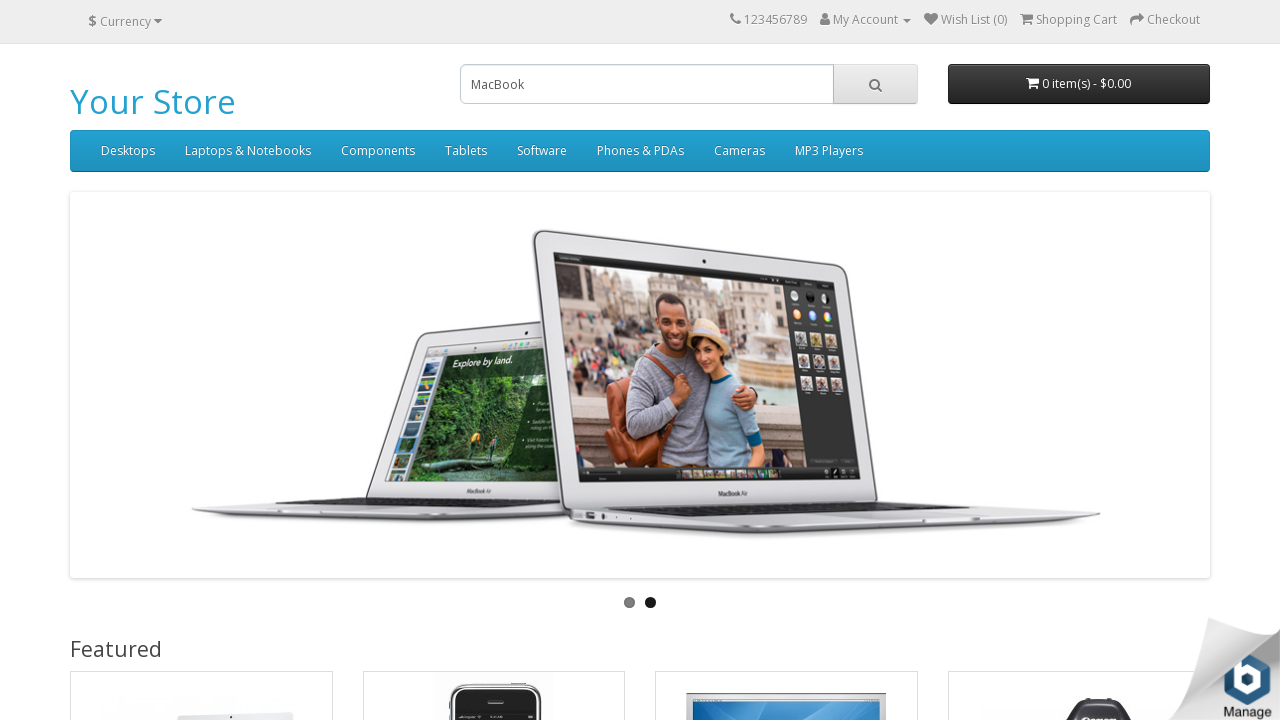

Clicked search button at (875, 84) on #search button
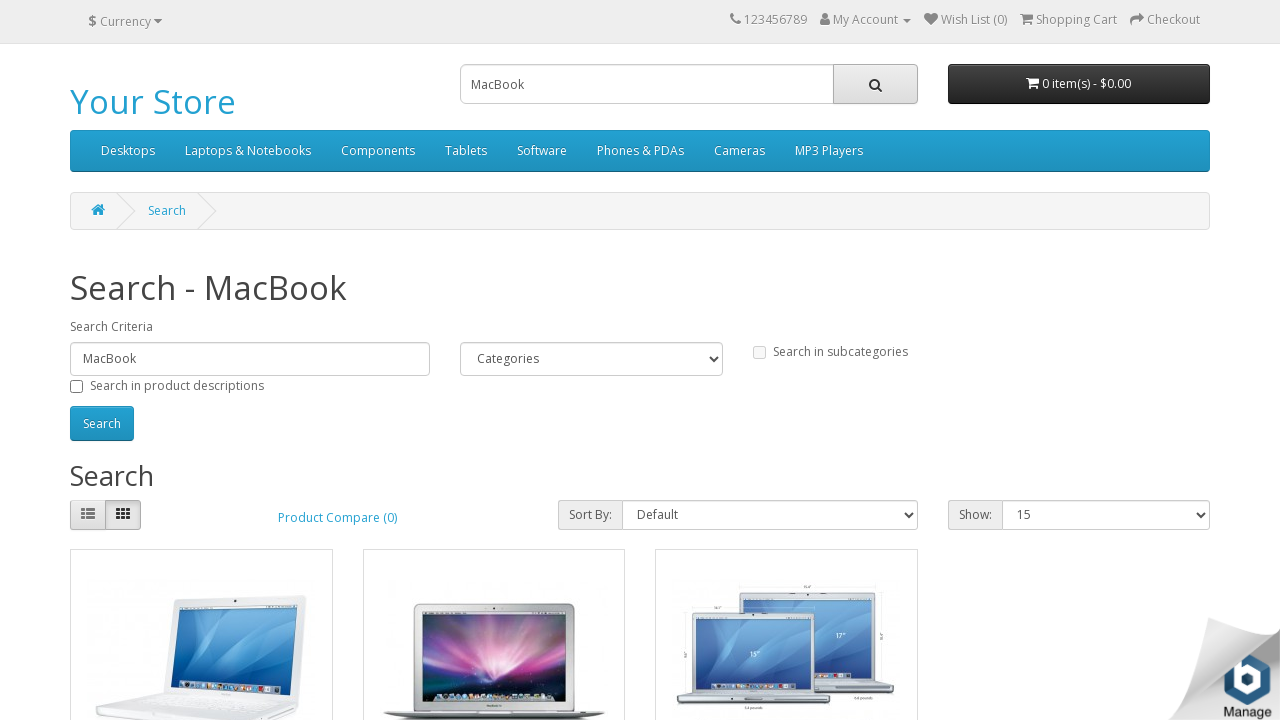

MacBook product appeared in search results
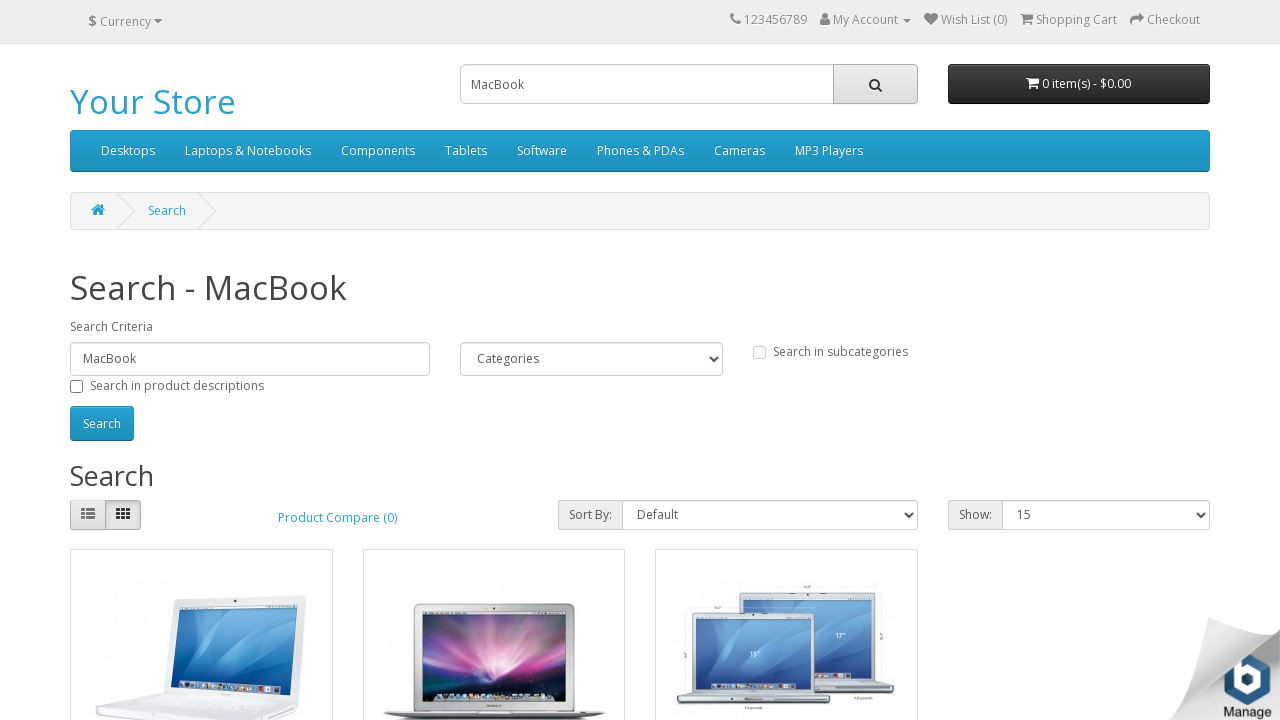

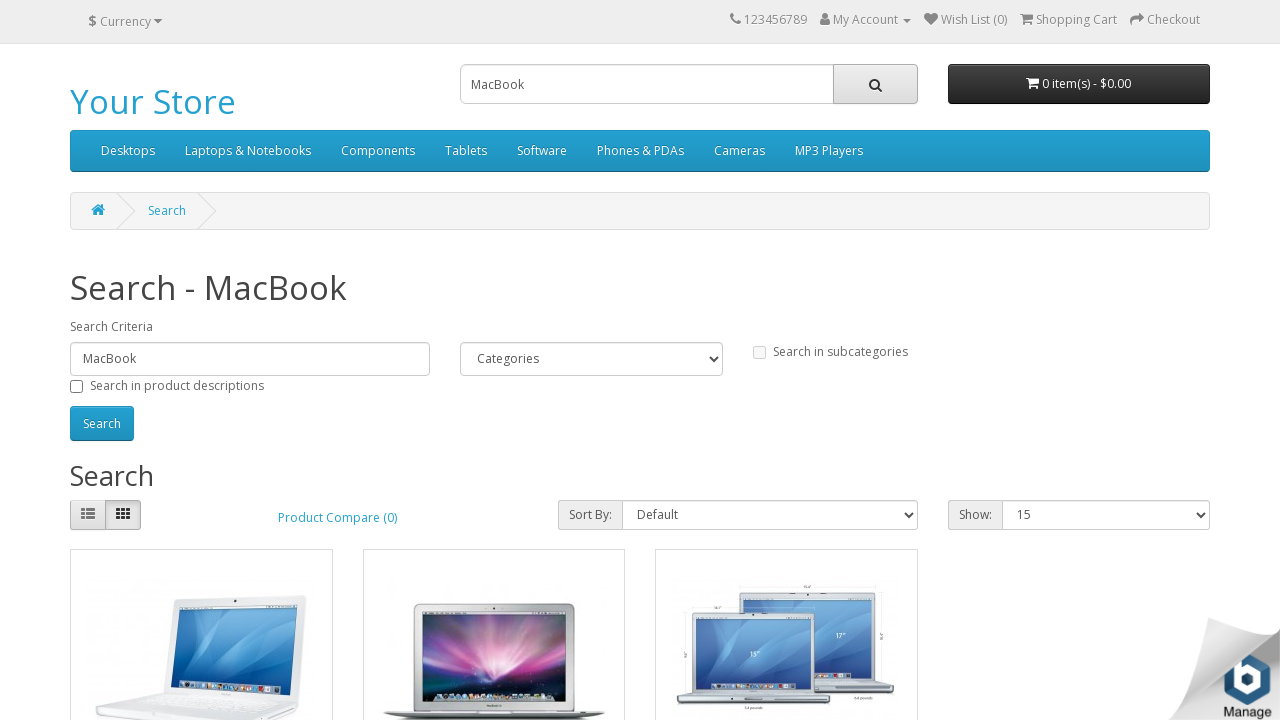